Navigates to an e-commerce playground website and verifies the page title is "Your Store"

Starting URL: https://ecommerce-playground.lambdatest.io/

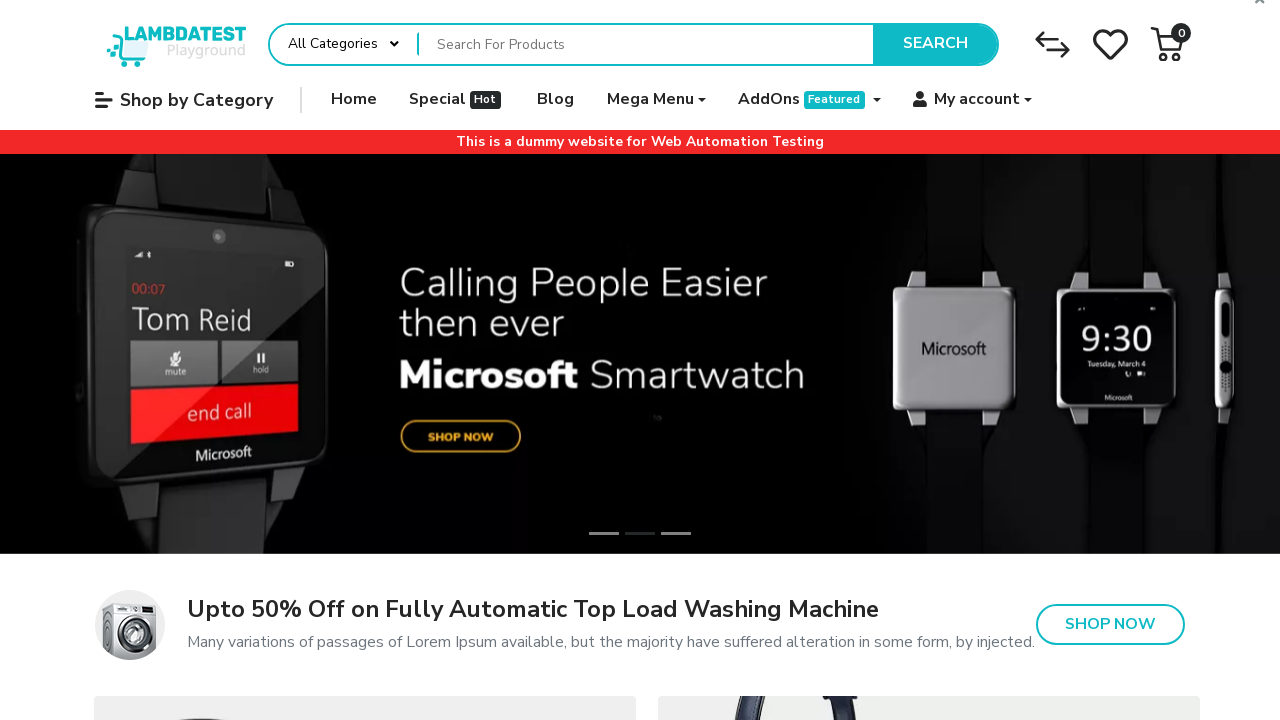

Waited for page to reach domcontentloaded state
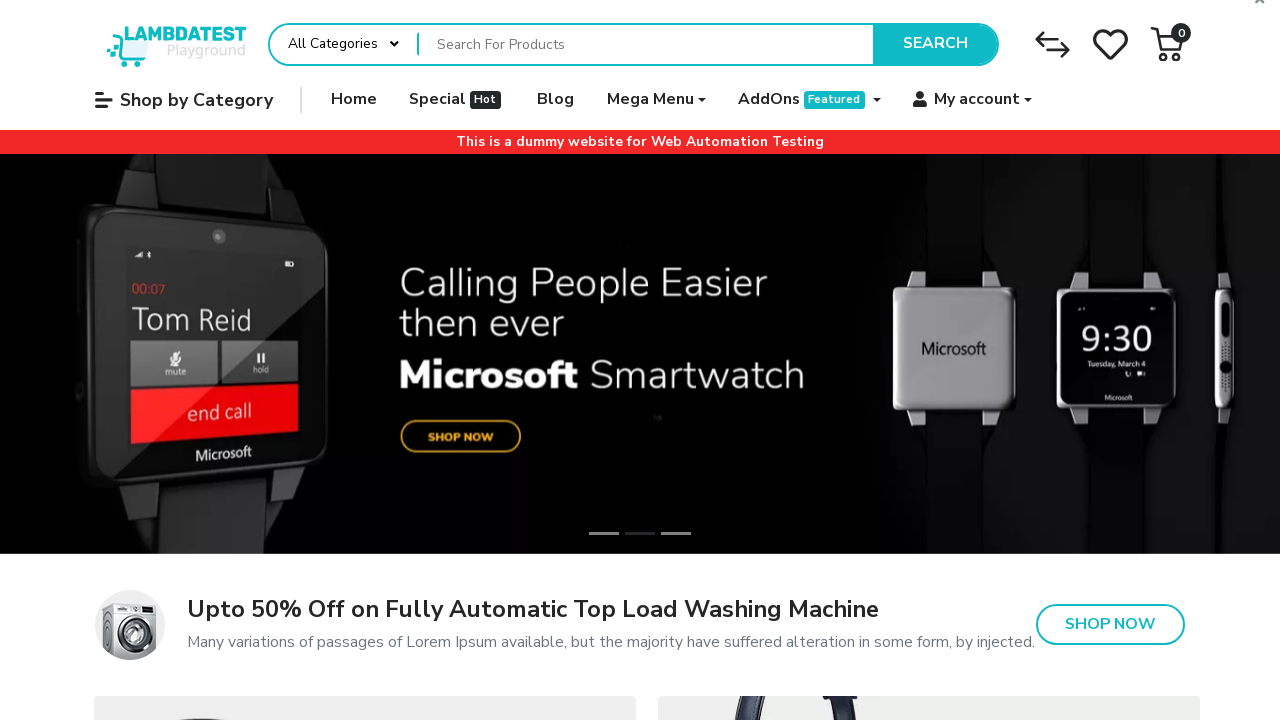

Verified page title is 'Your Store'
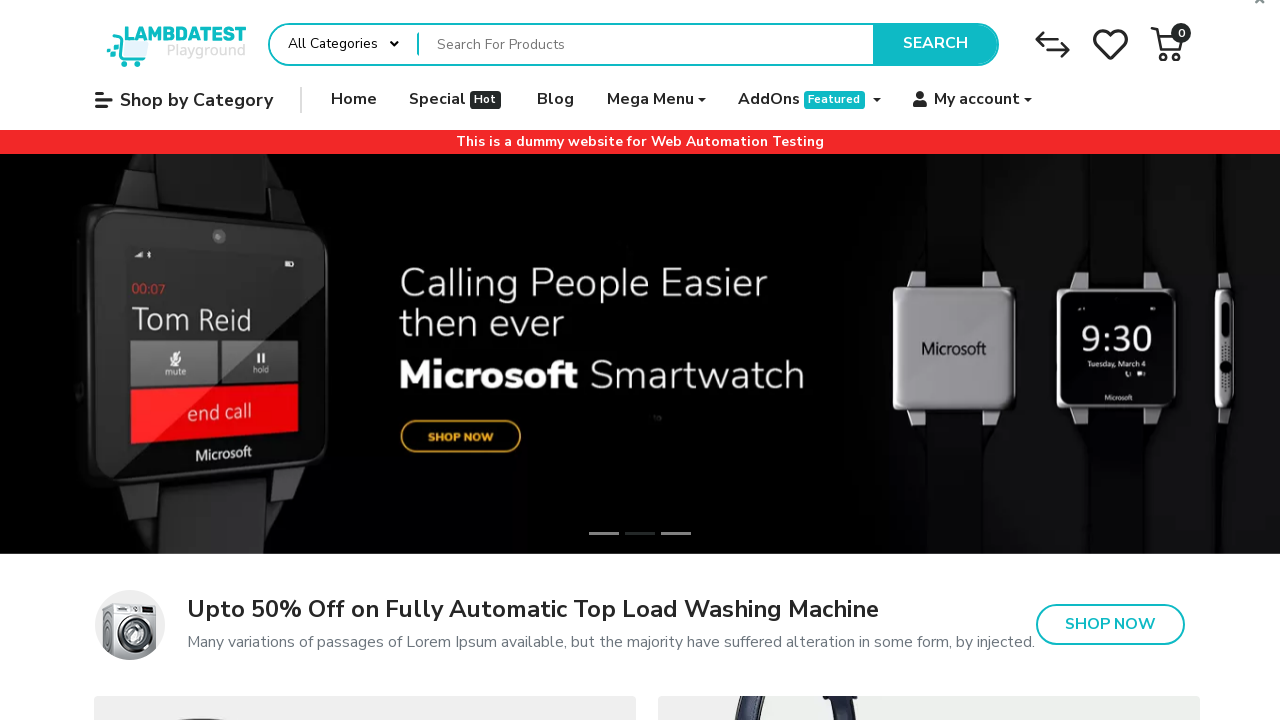

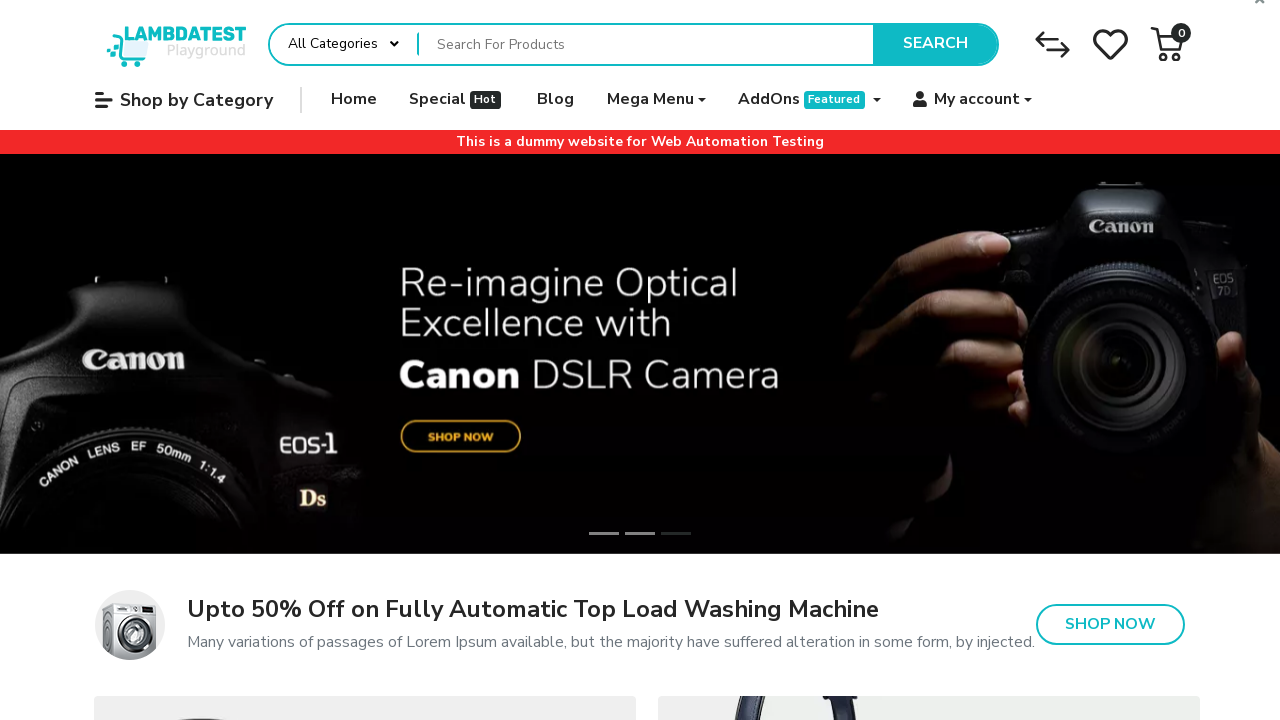